Tests double-click functionality by double-clicking a button and verifying the resulting message appears

Starting URL: https://automationfc.github.io/basic-form/index.html

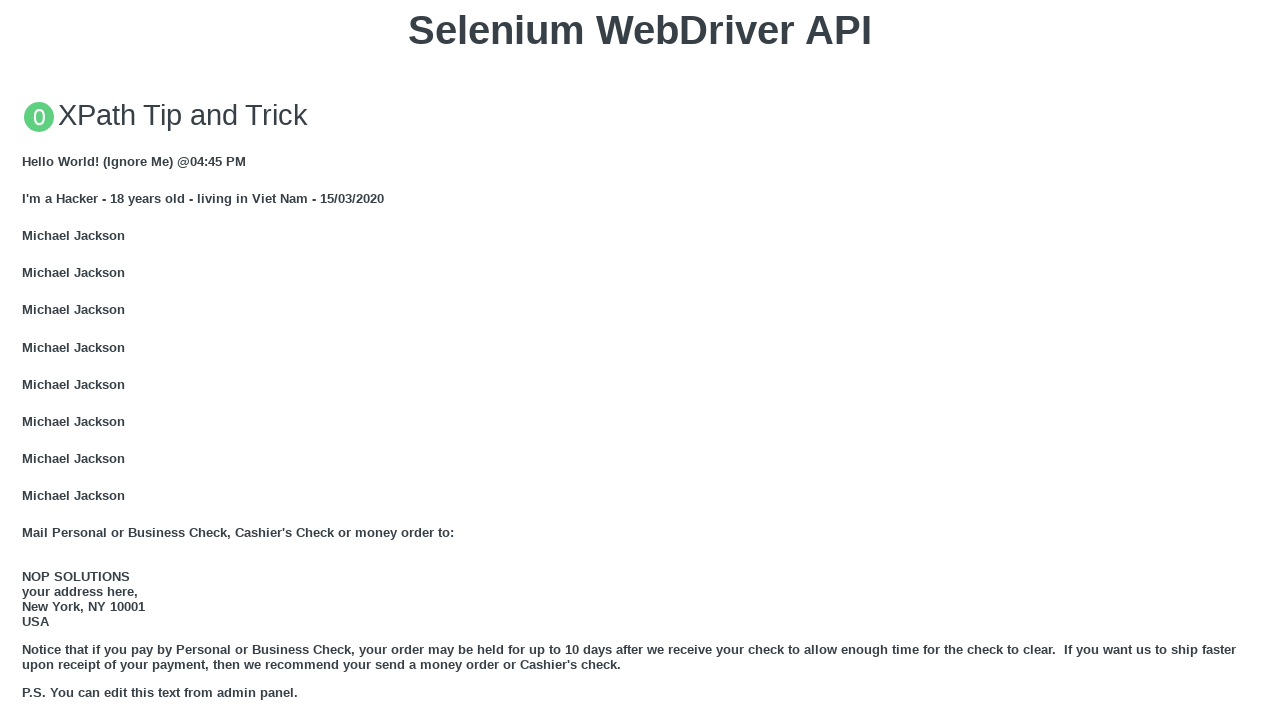

Double-clicked button with ondblclick handler at (640, 361) on xpath=//button[@ondblclick]
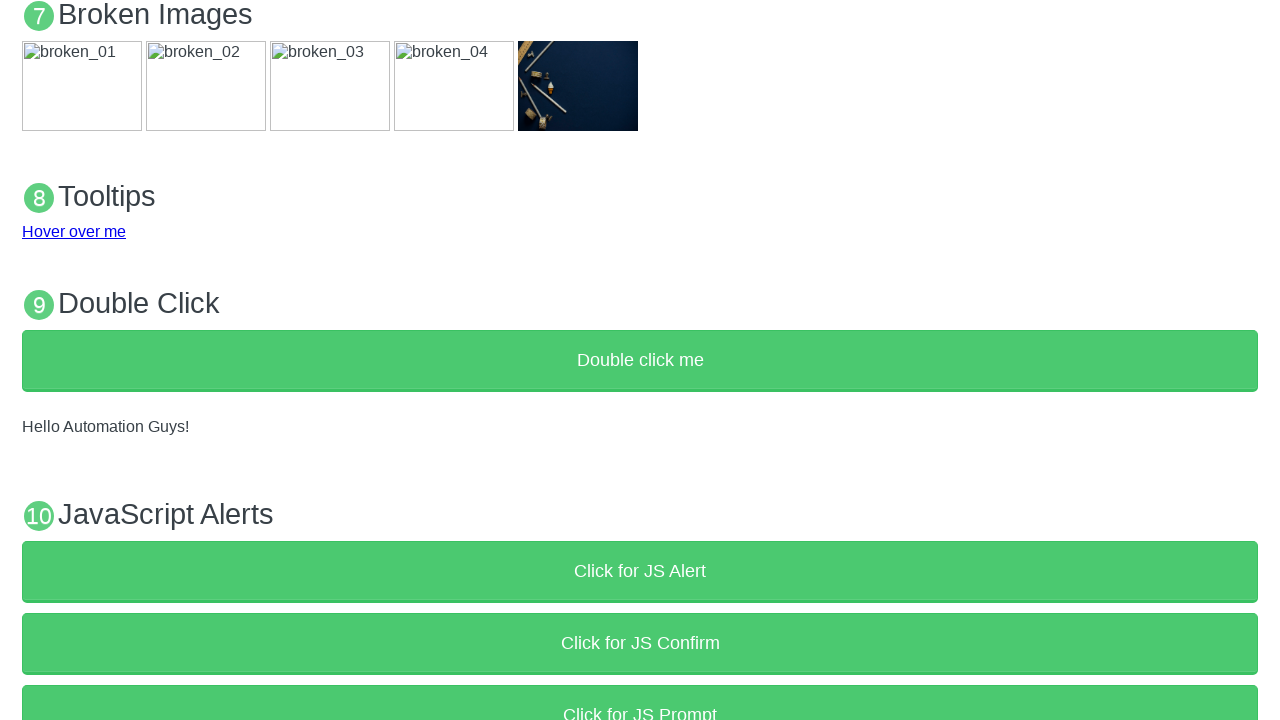

Verified that 'Hello Automation Guys!' message appeared
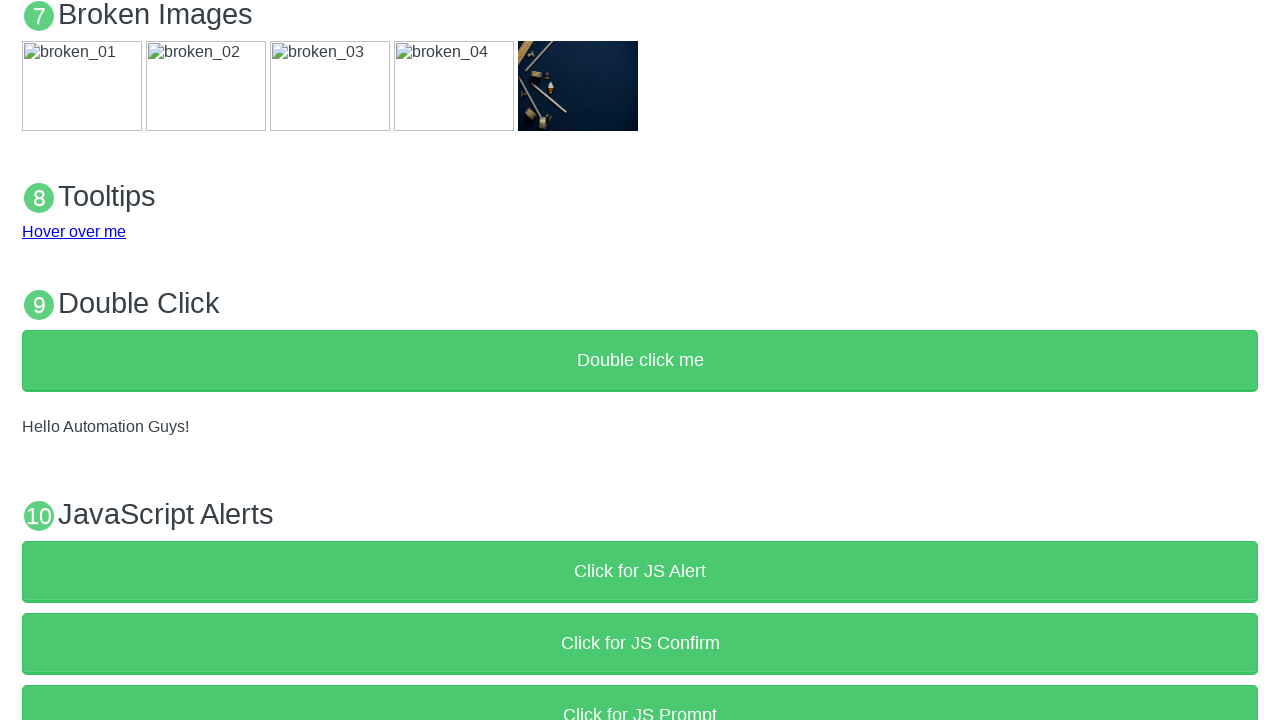

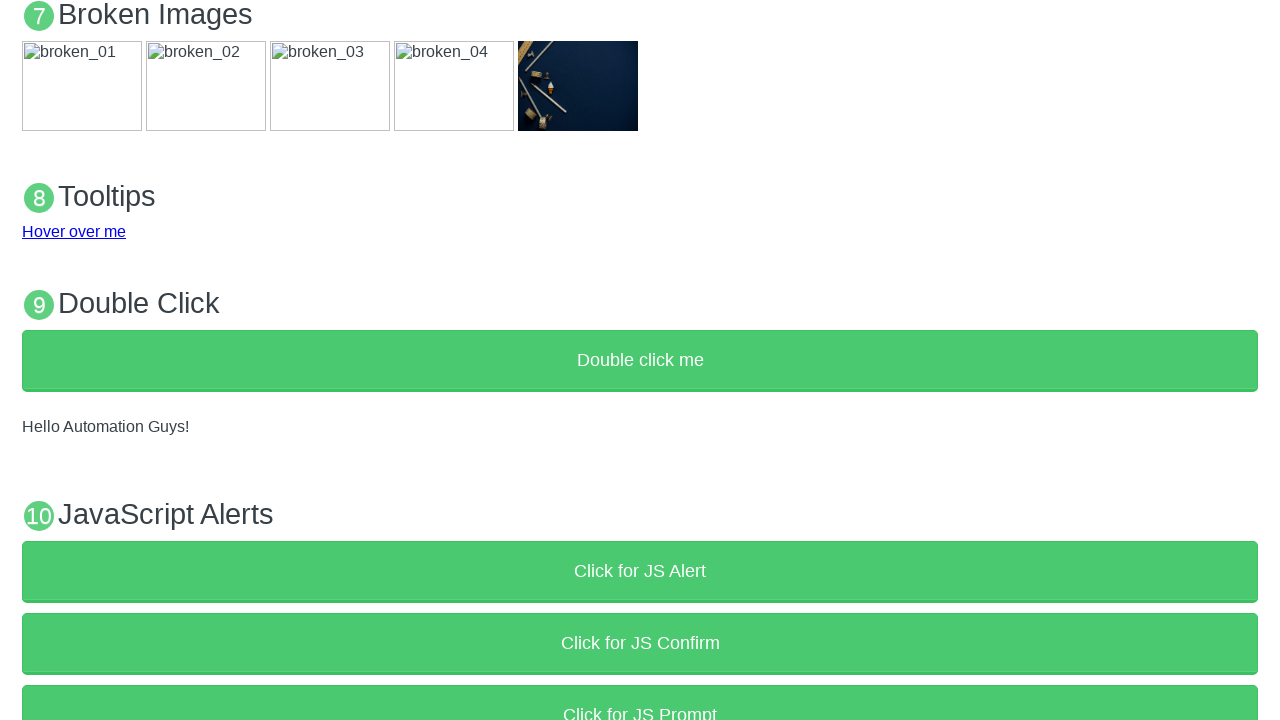